Tests the JavaScript confirm dialog functionality on W3Schools try-it editor by switching to an iframe and clicking the button that triggers the confirm dialog

Starting URL: https://www.w3schools.com/jsref/tryit.asp?filename=tryjsref_confirm

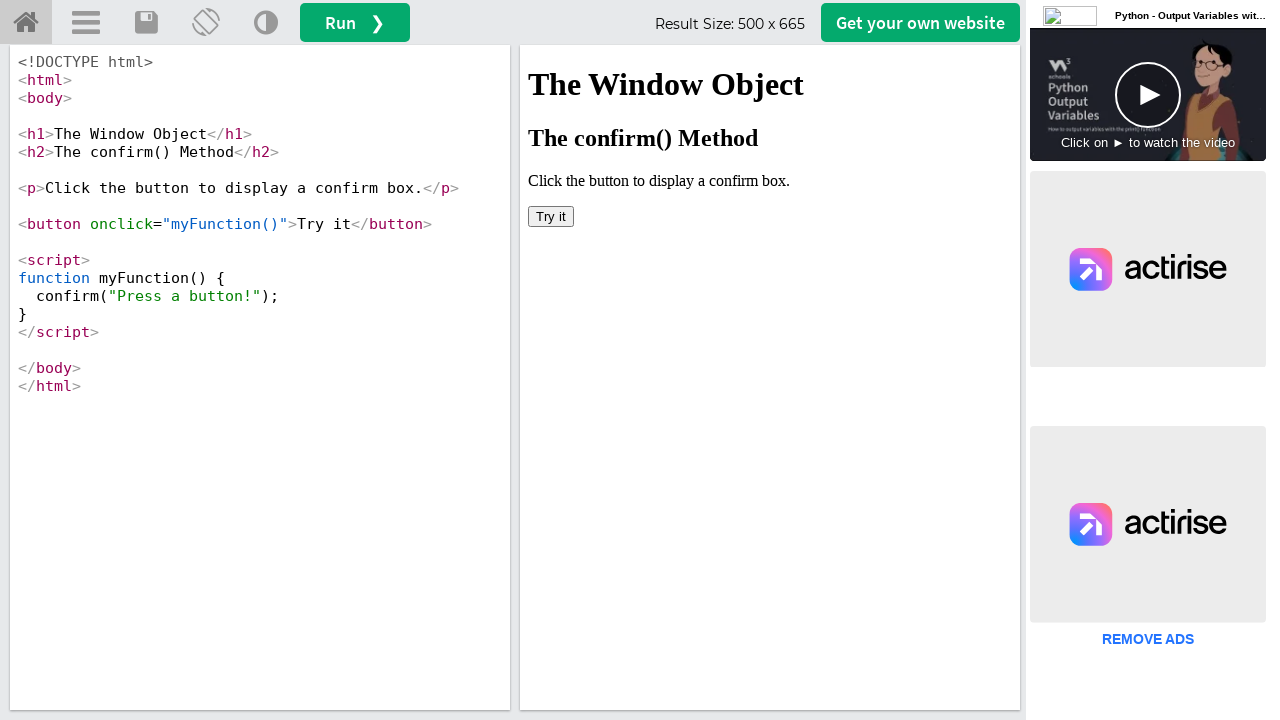

Located the iframe with ID 'iframeResult'
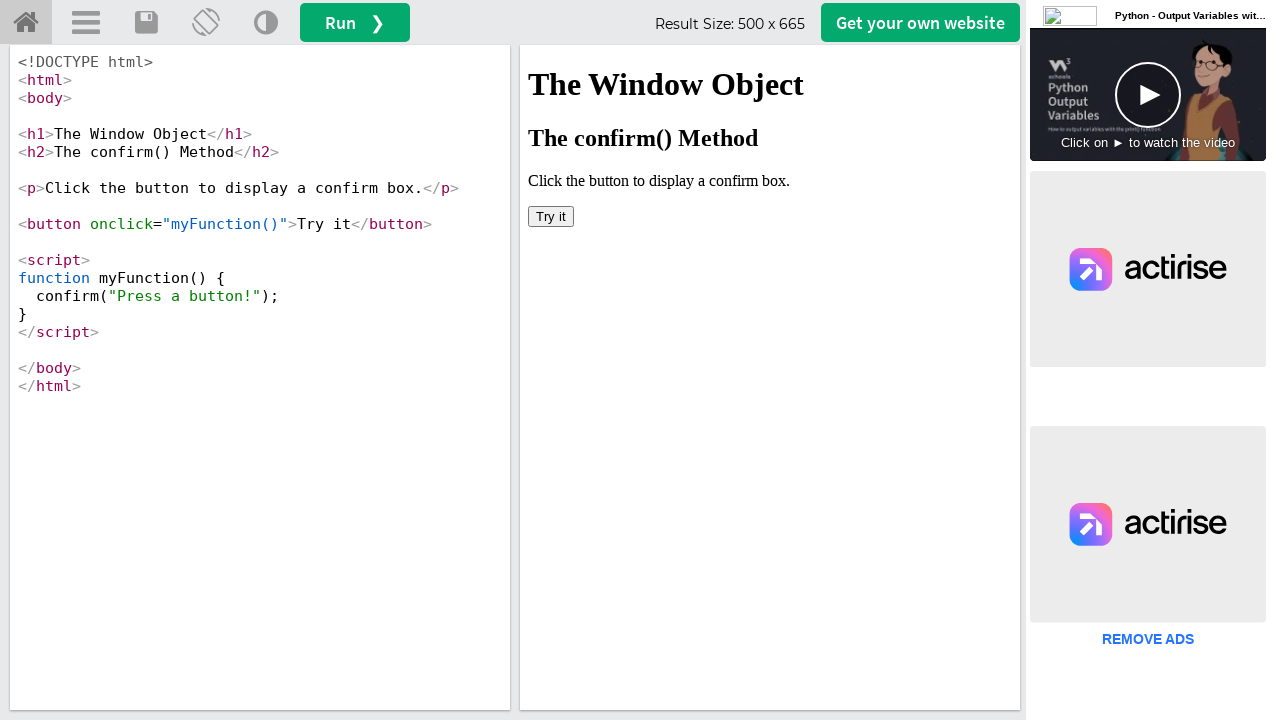

Clicked the button that triggers the confirm dialog at (551, 216) on iframe#iframeResult >> internal:control=enter-frame >> button[onclick='myFunctio
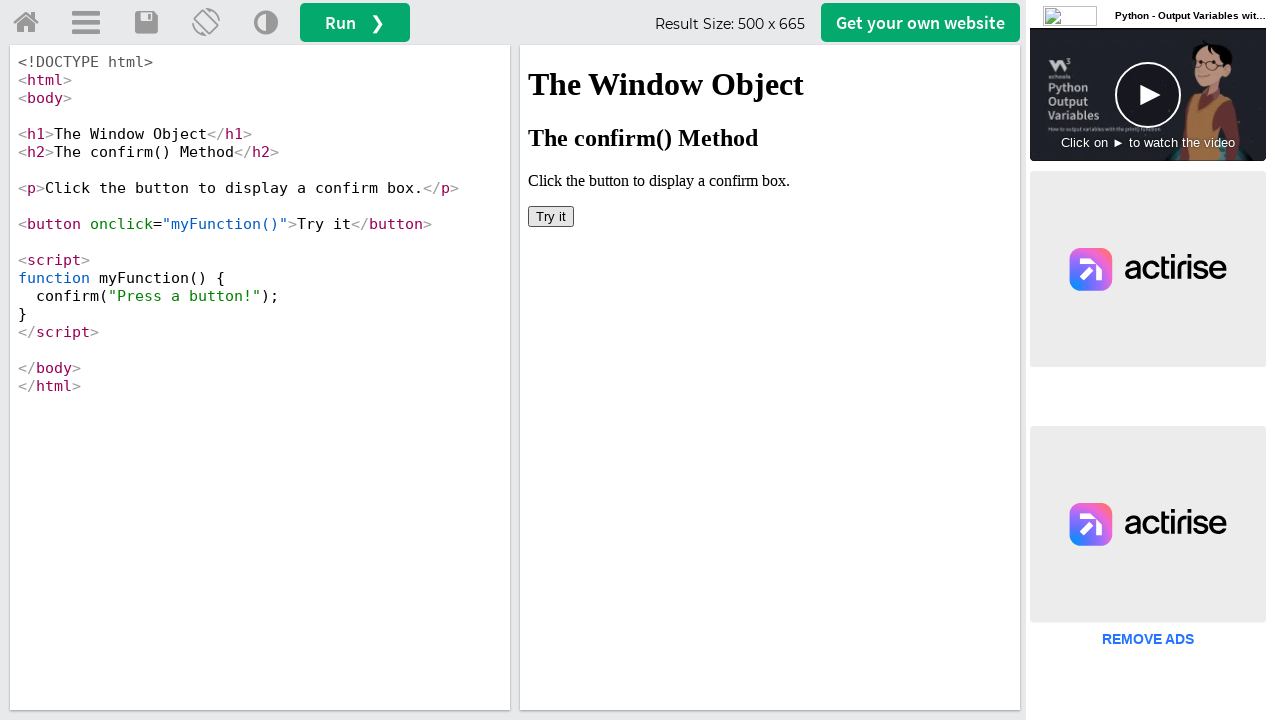

Set up dialog handler to accept the confirm dialog
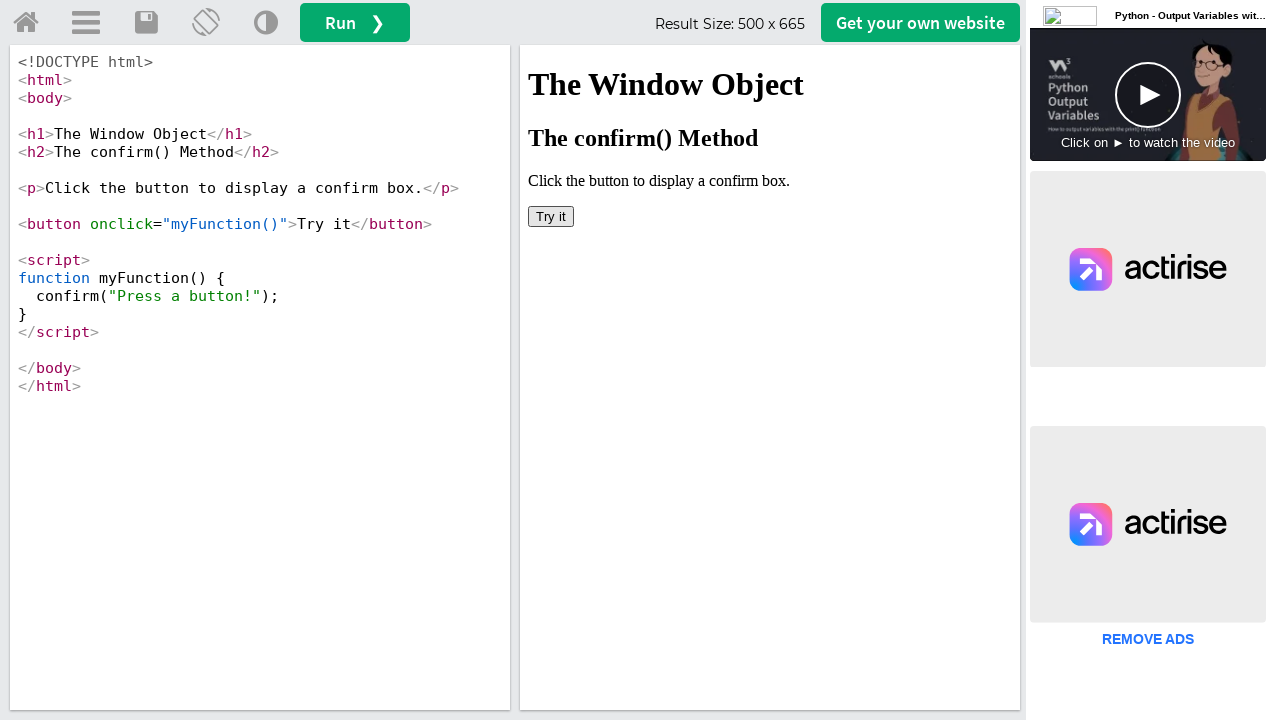

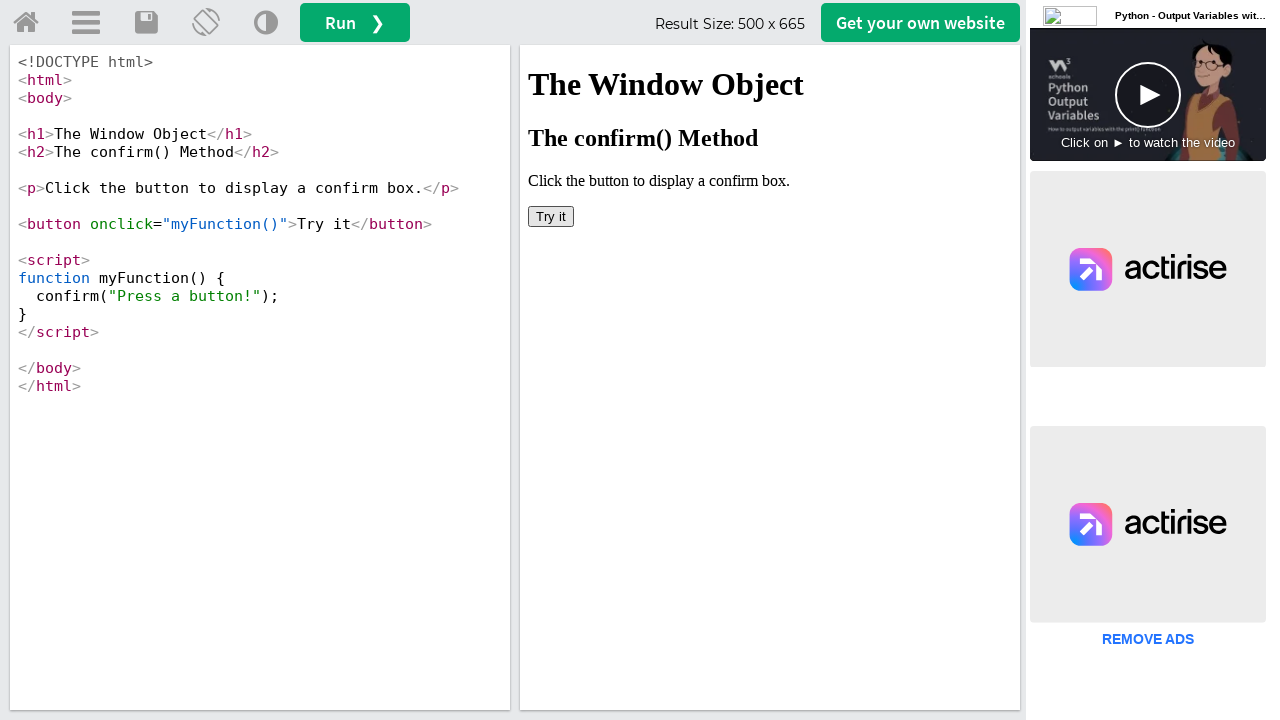